Tests login form validation by submitting with empty password field and verifying error message

Starting URL: https://www.saucedemo.com

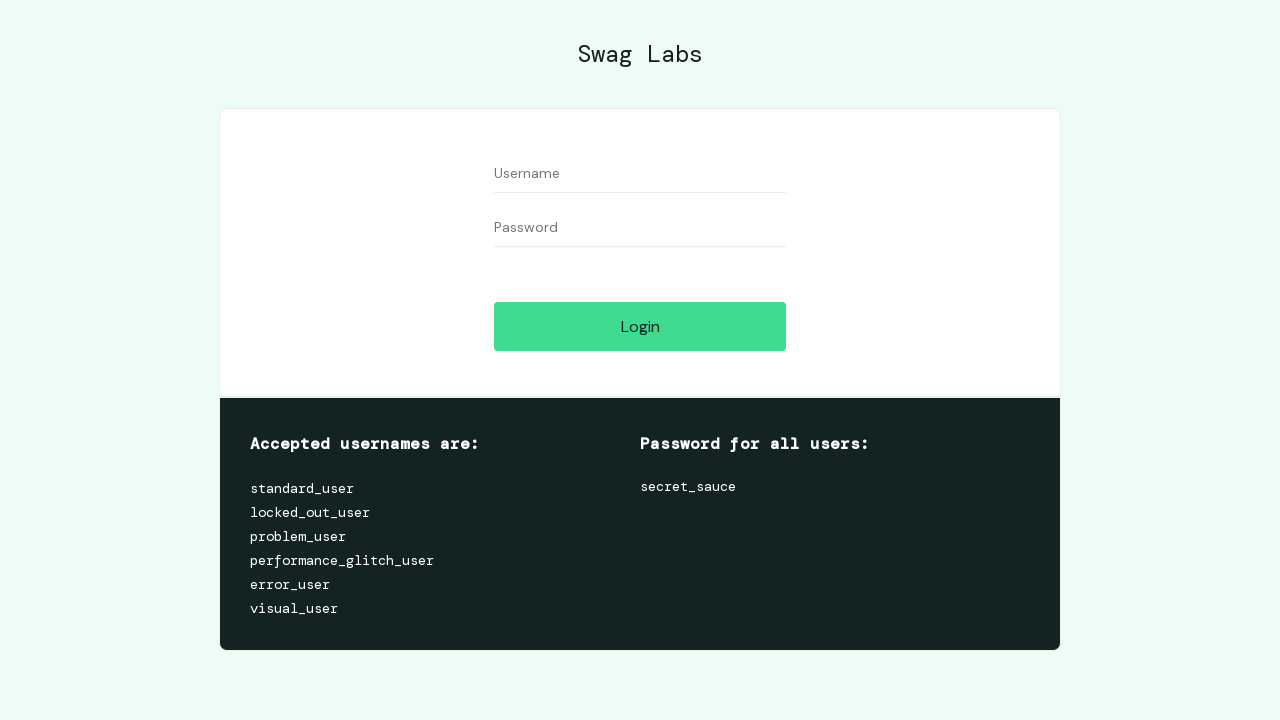

Filled username field with 'standard_user' on input[name='user-name']
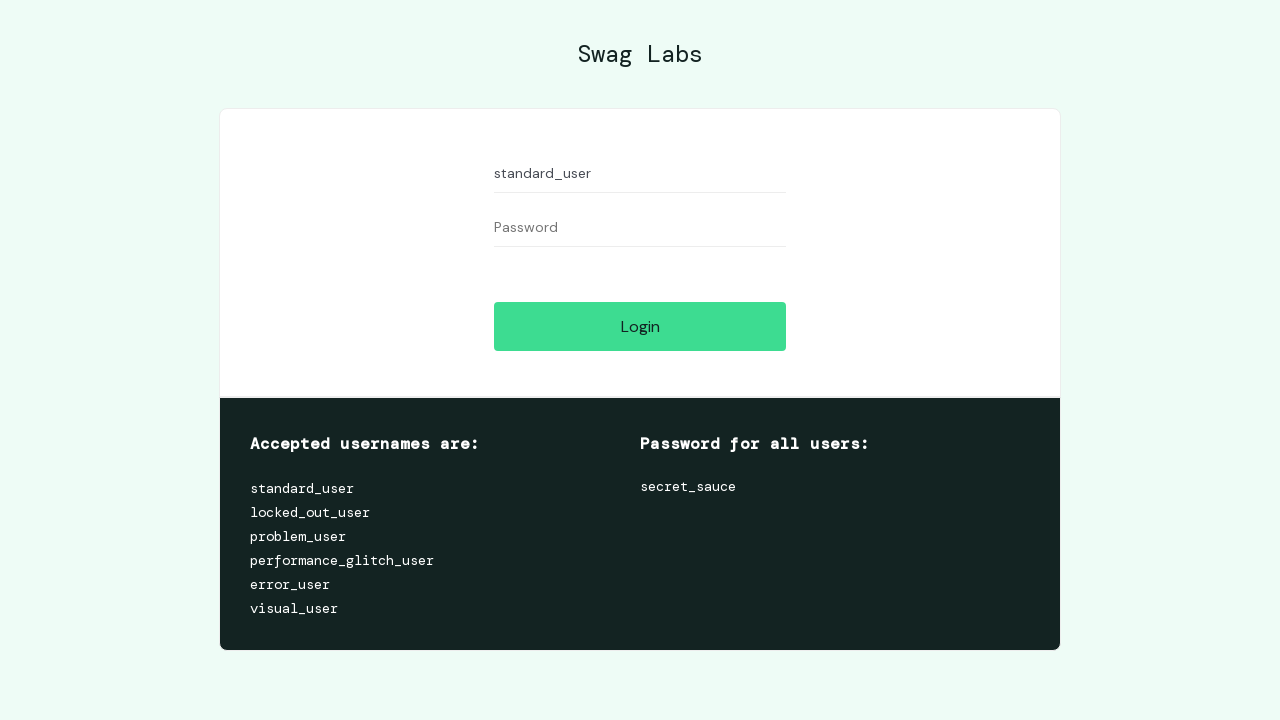

Left password field empty on input[name='password']
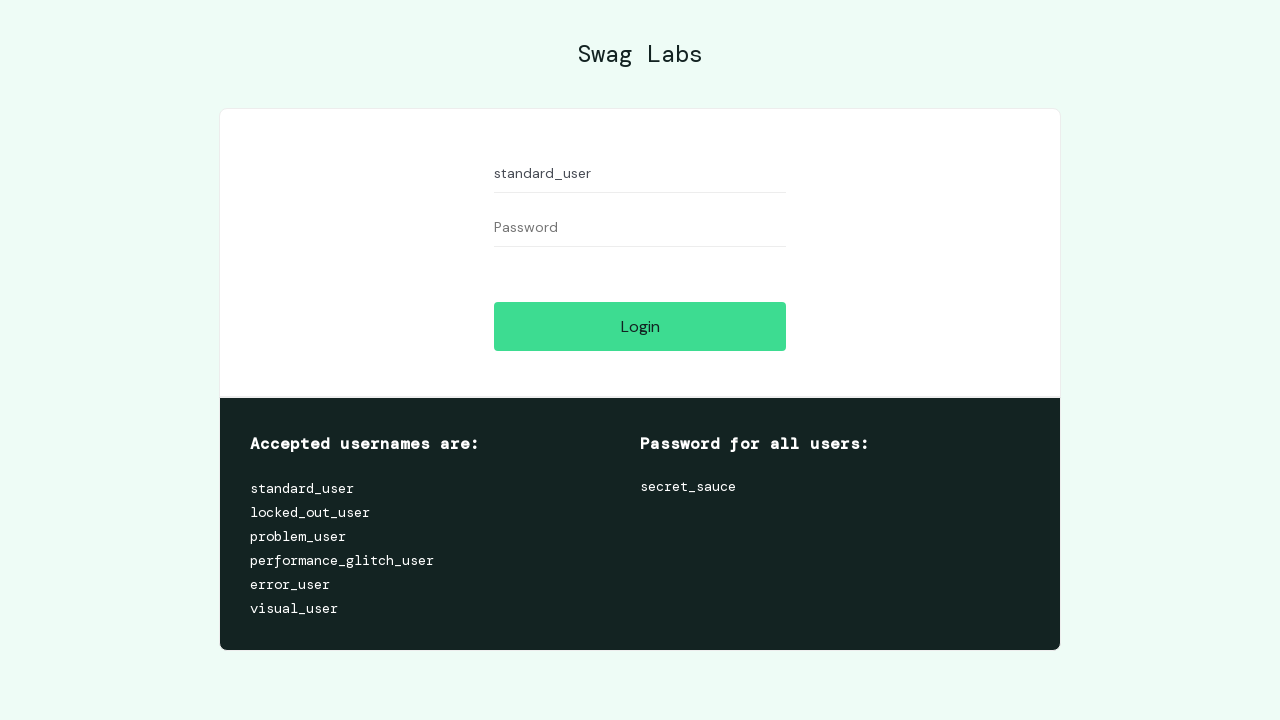

Clicked login button to submit form without password at (640, 326) on input[name='login-button']
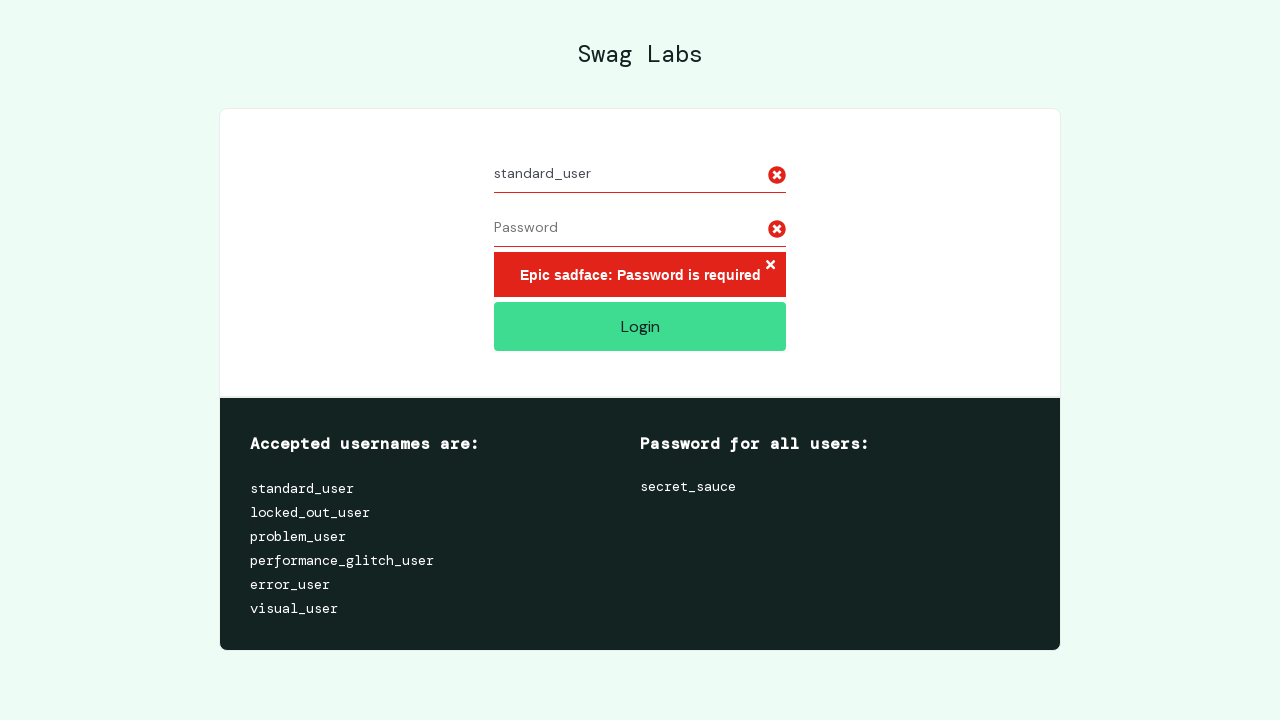

Error message container appeared
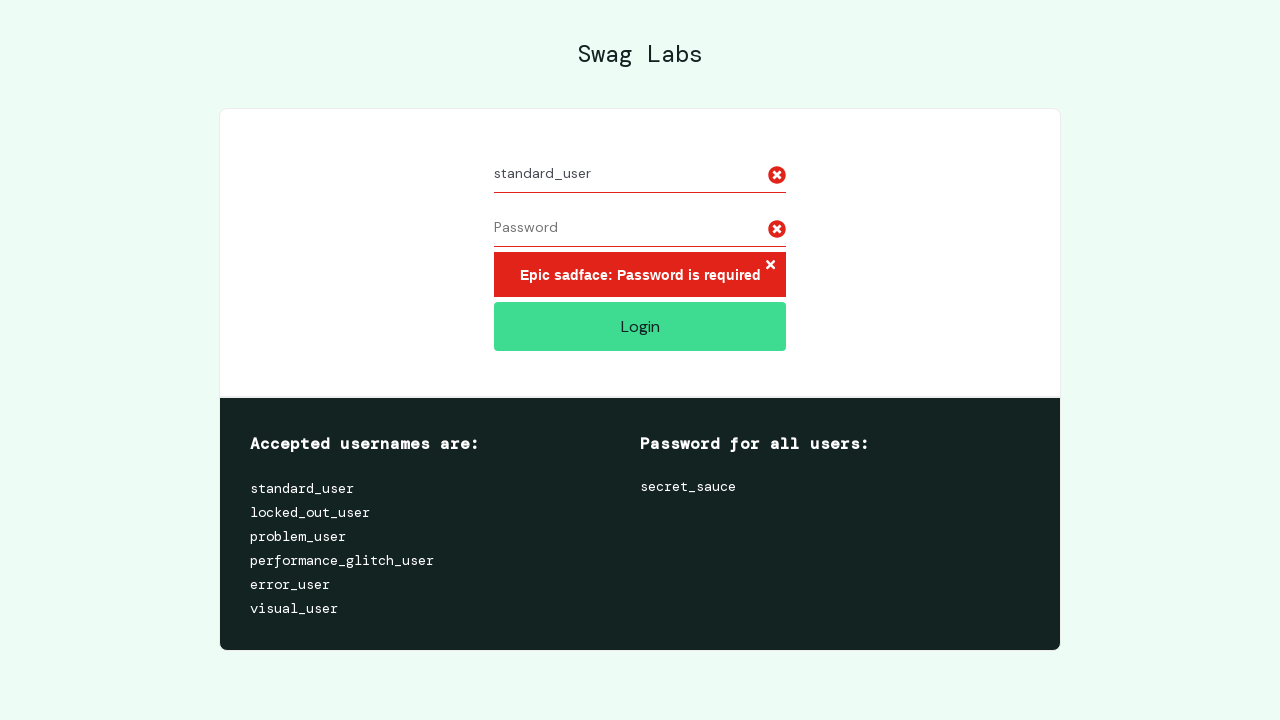

Verified error message is visible
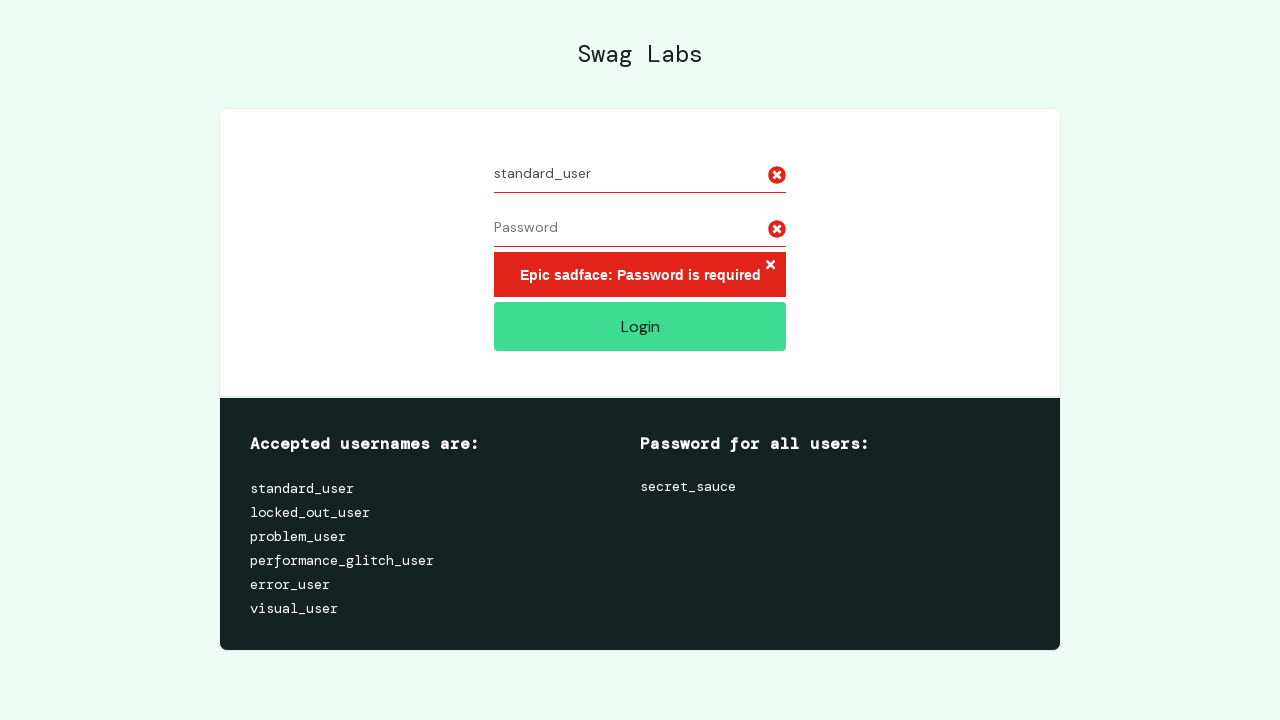

Verified error message text is 'Epic sadface: Password is required'
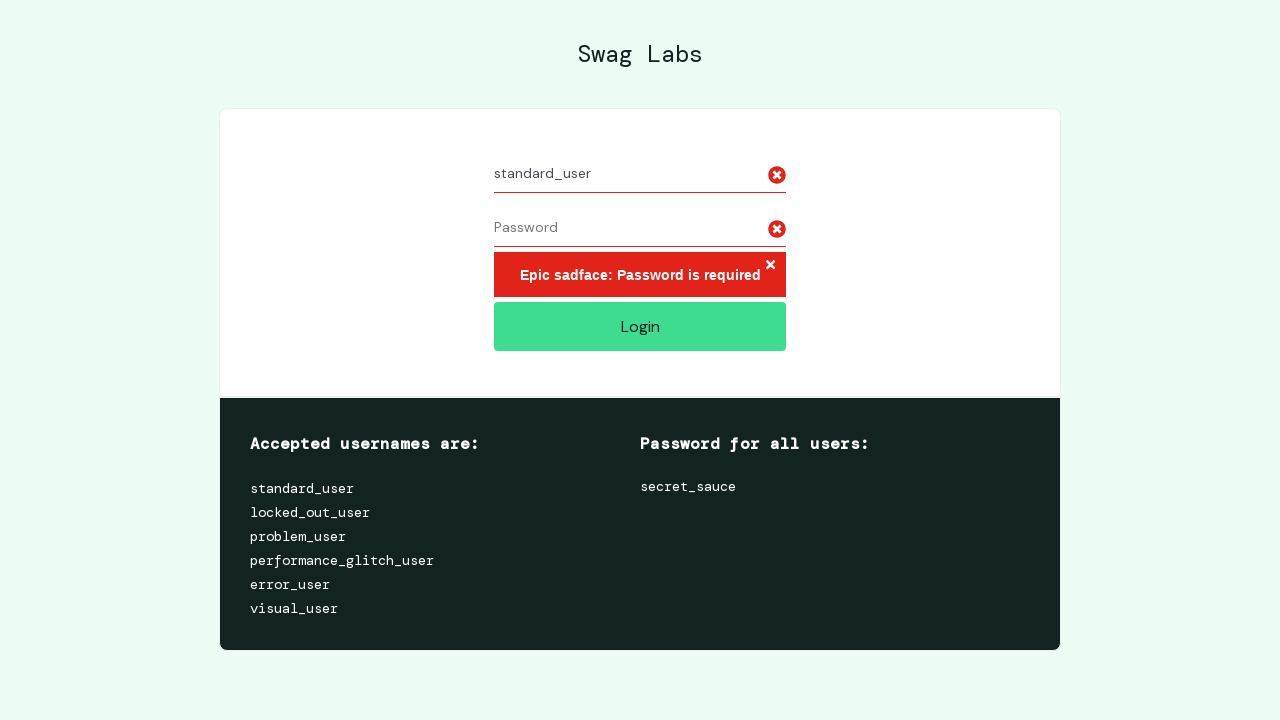

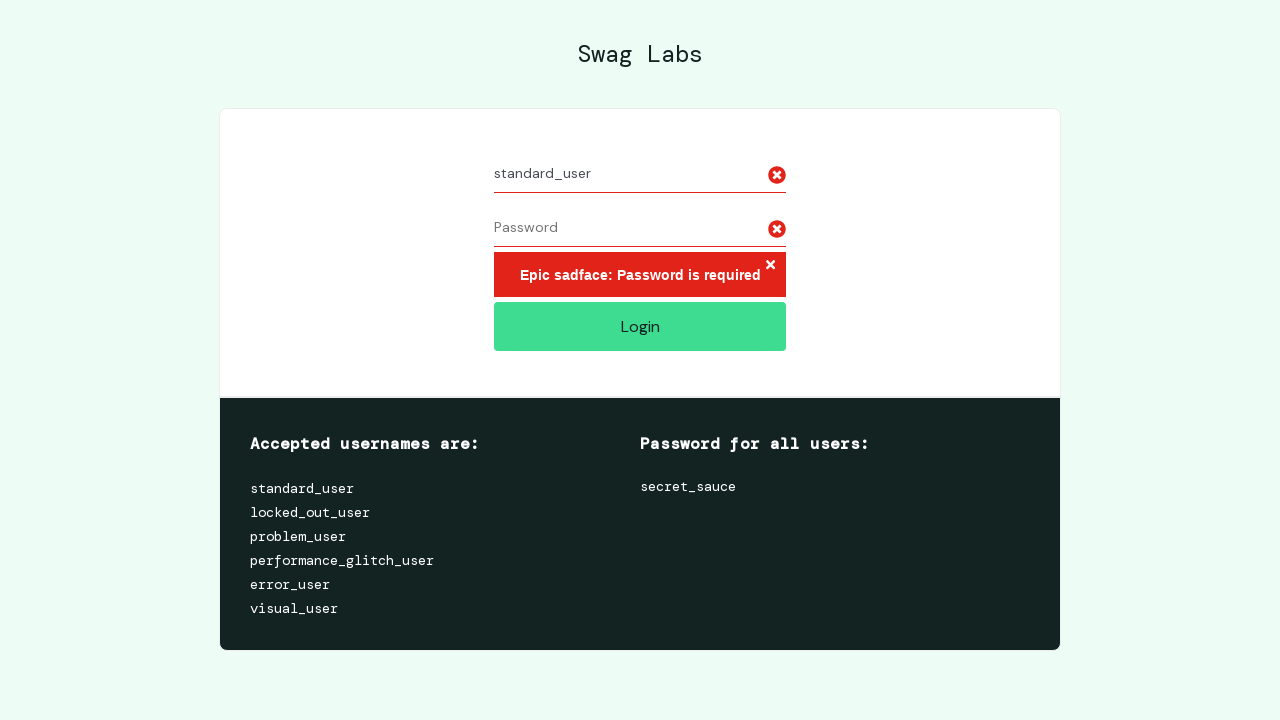